Tests login form validation by entering a username but leaving password field empty to verify error message appears

Starting URL: https://www.saucedemo.com/

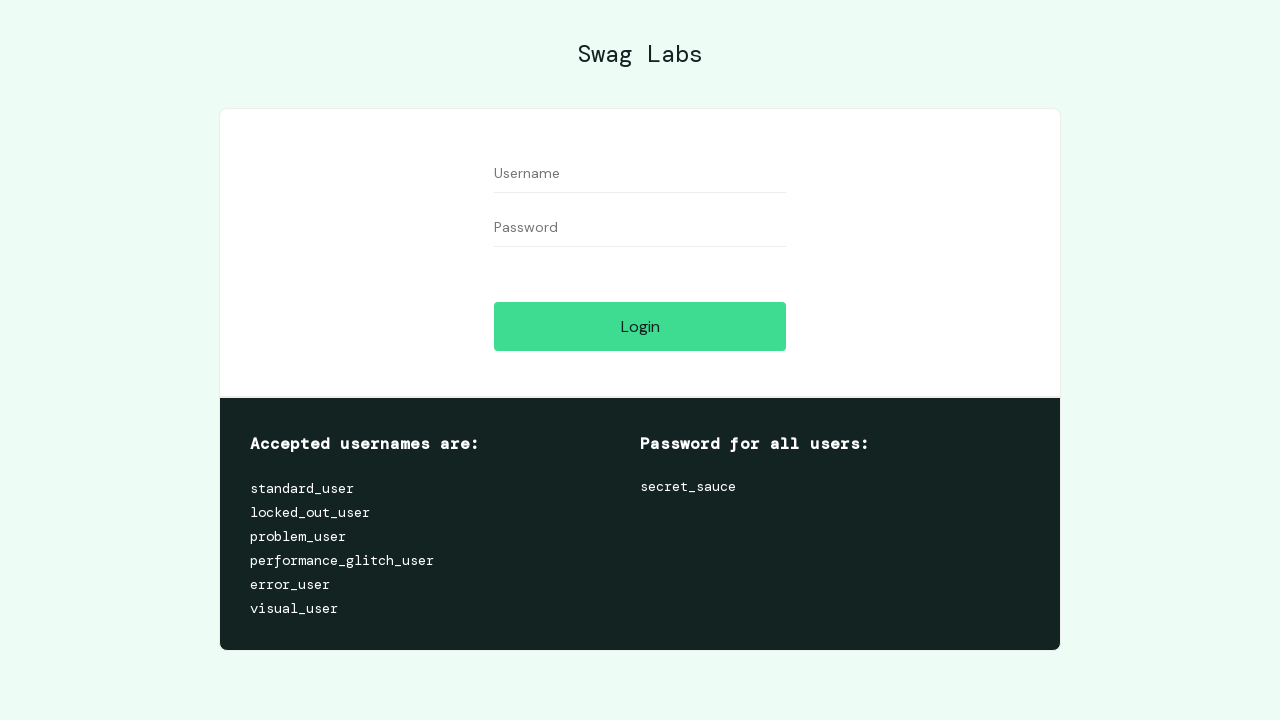

Username field is visible
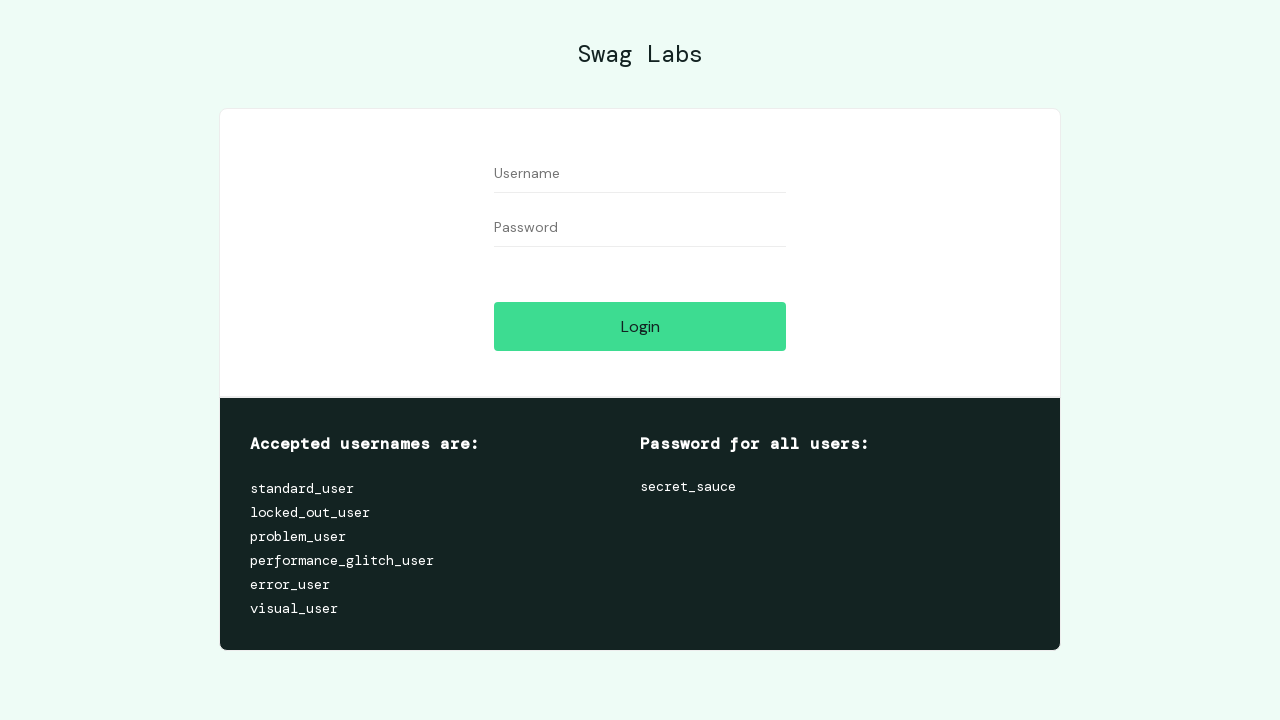

Filled username field with 'standard_user' on #user-name
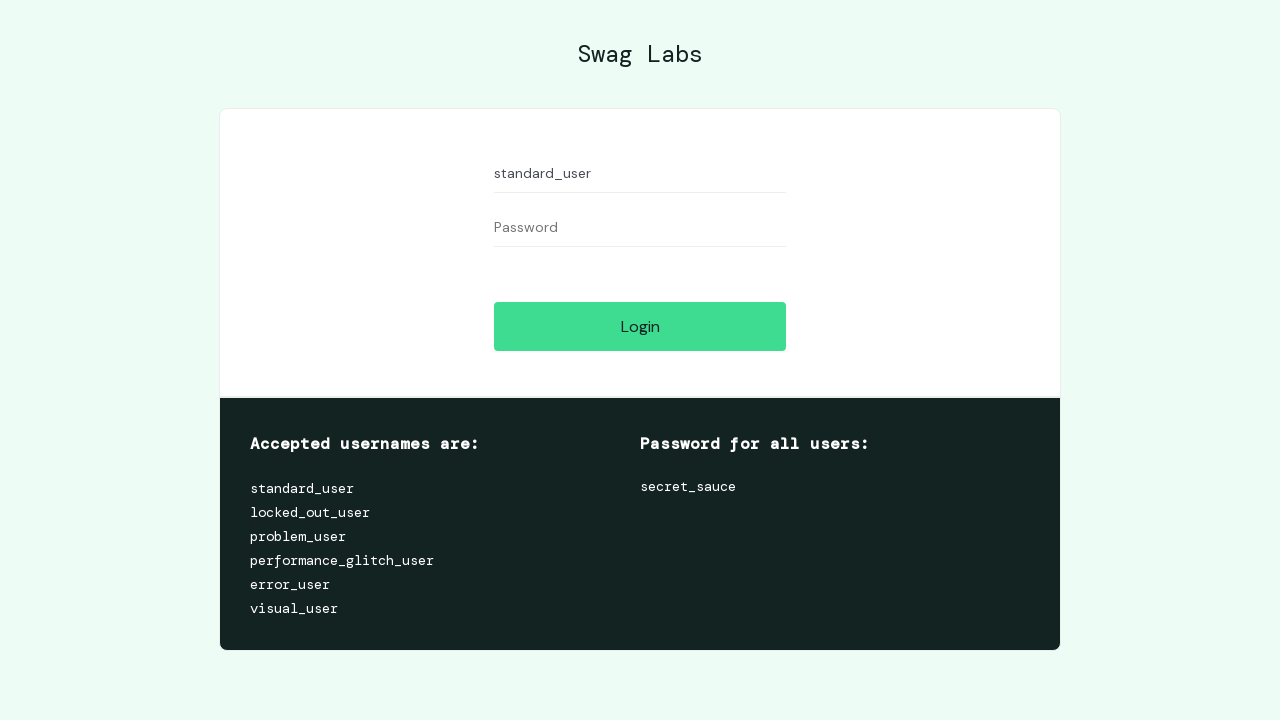

Password field is visible
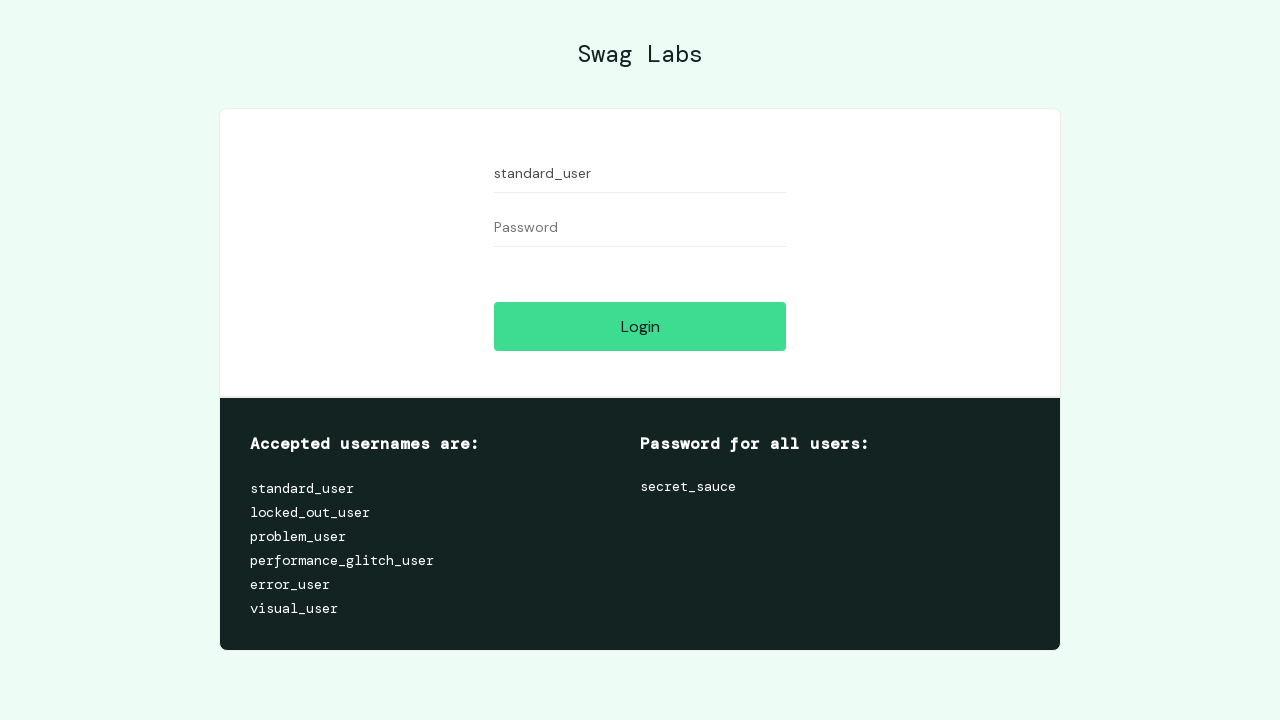

Left password field empty on #password
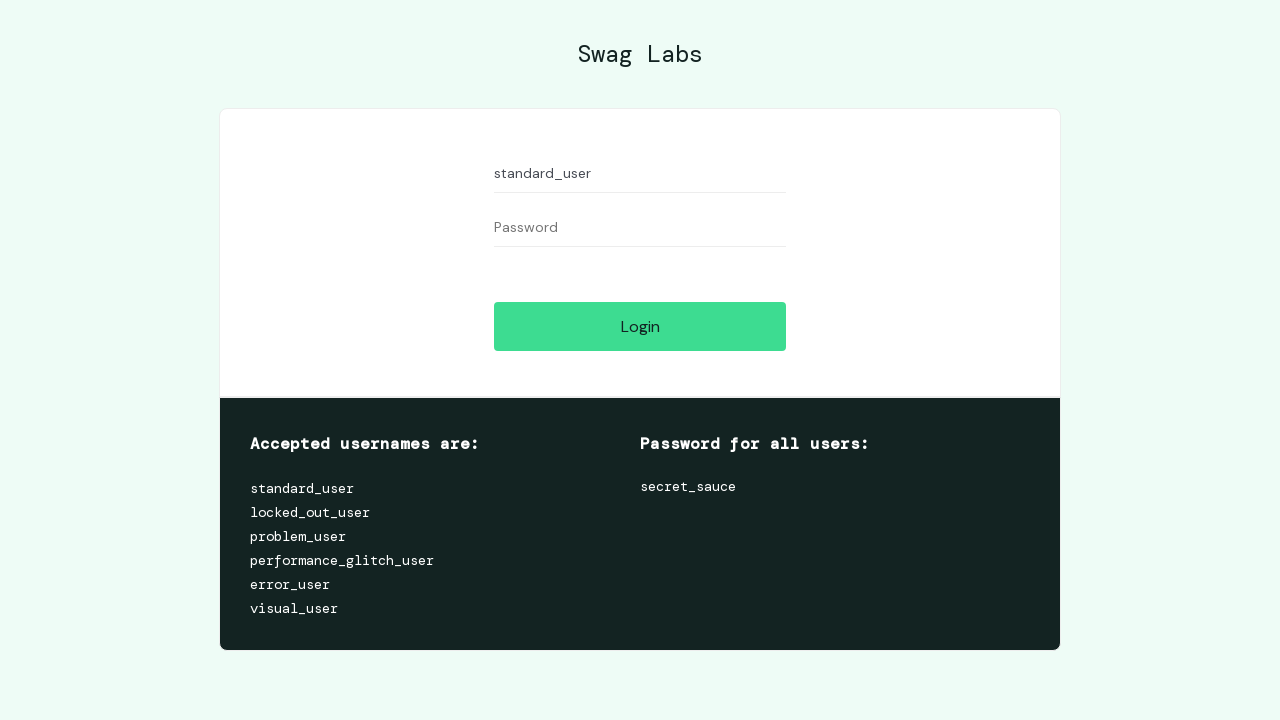

Login button is visible
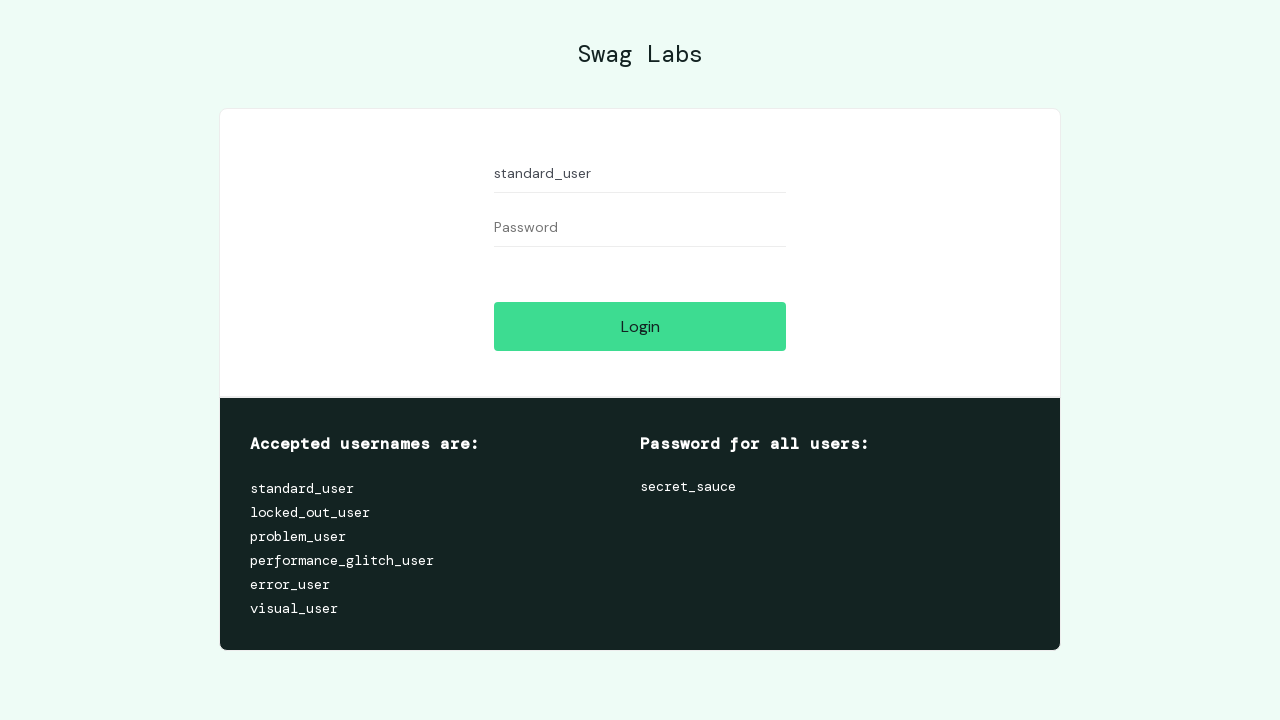

Clicked login button at (640, 326) on #login-button
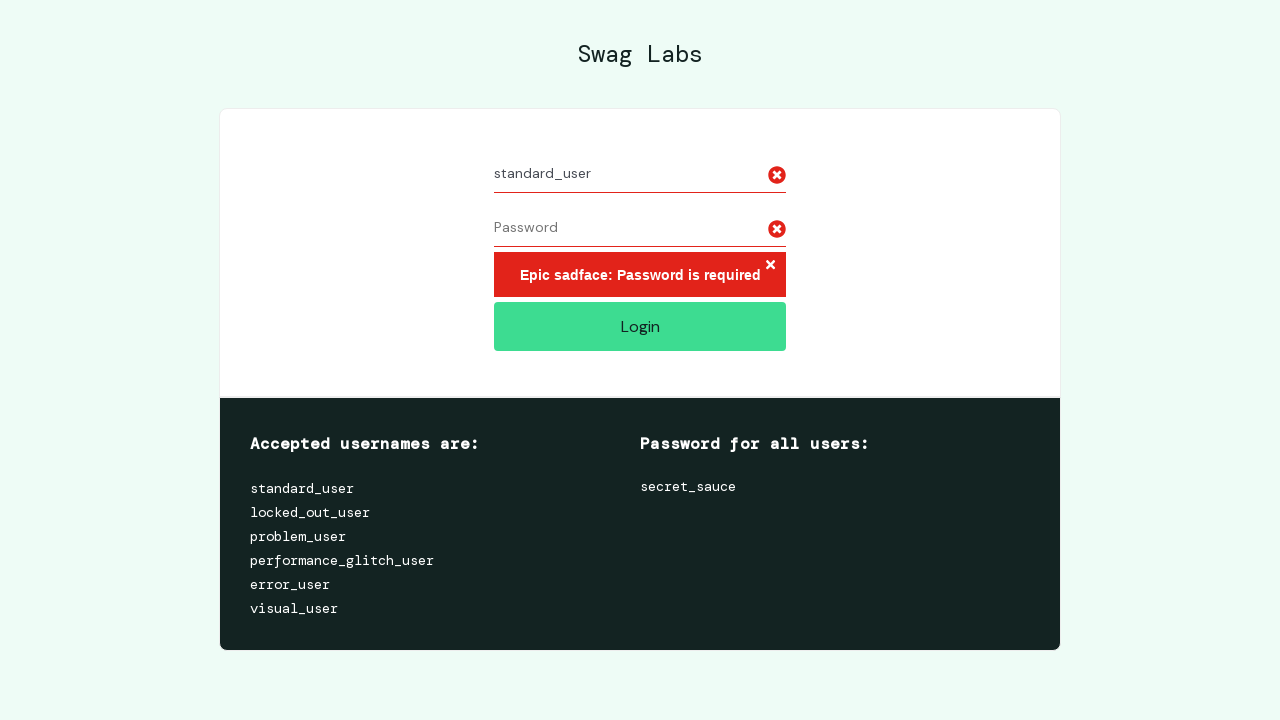

Error message appeared indicating missing password
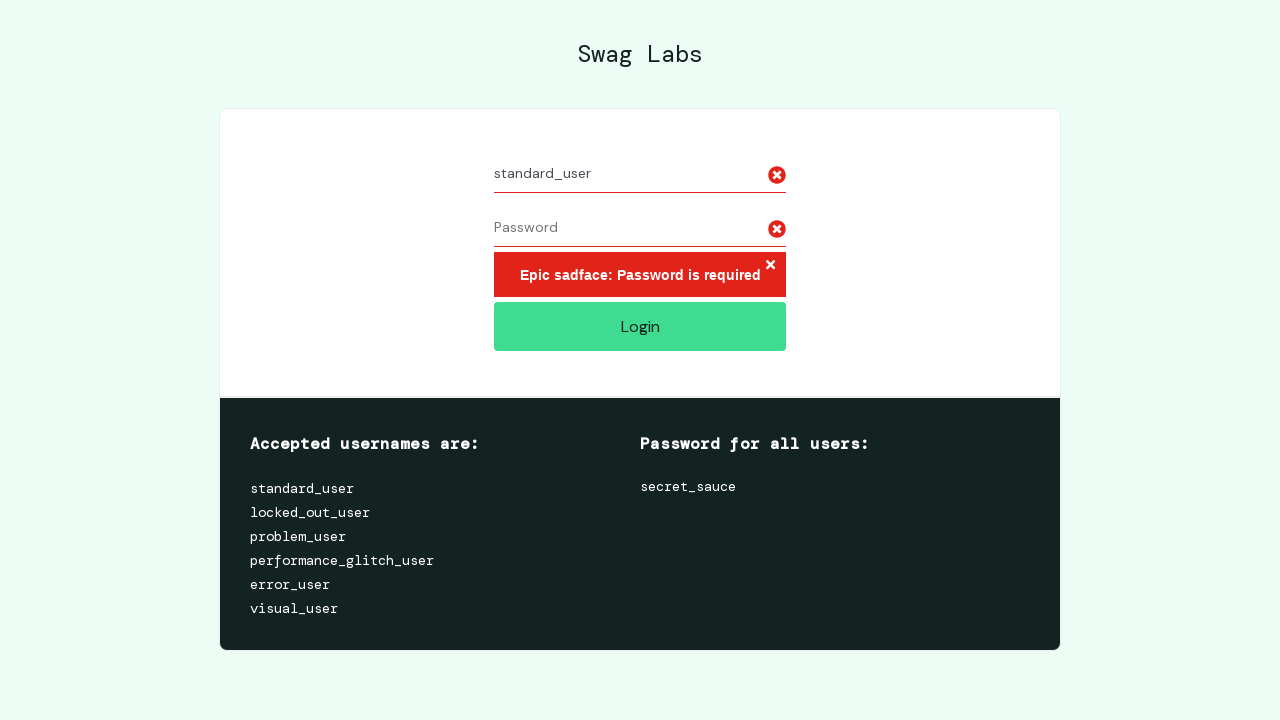

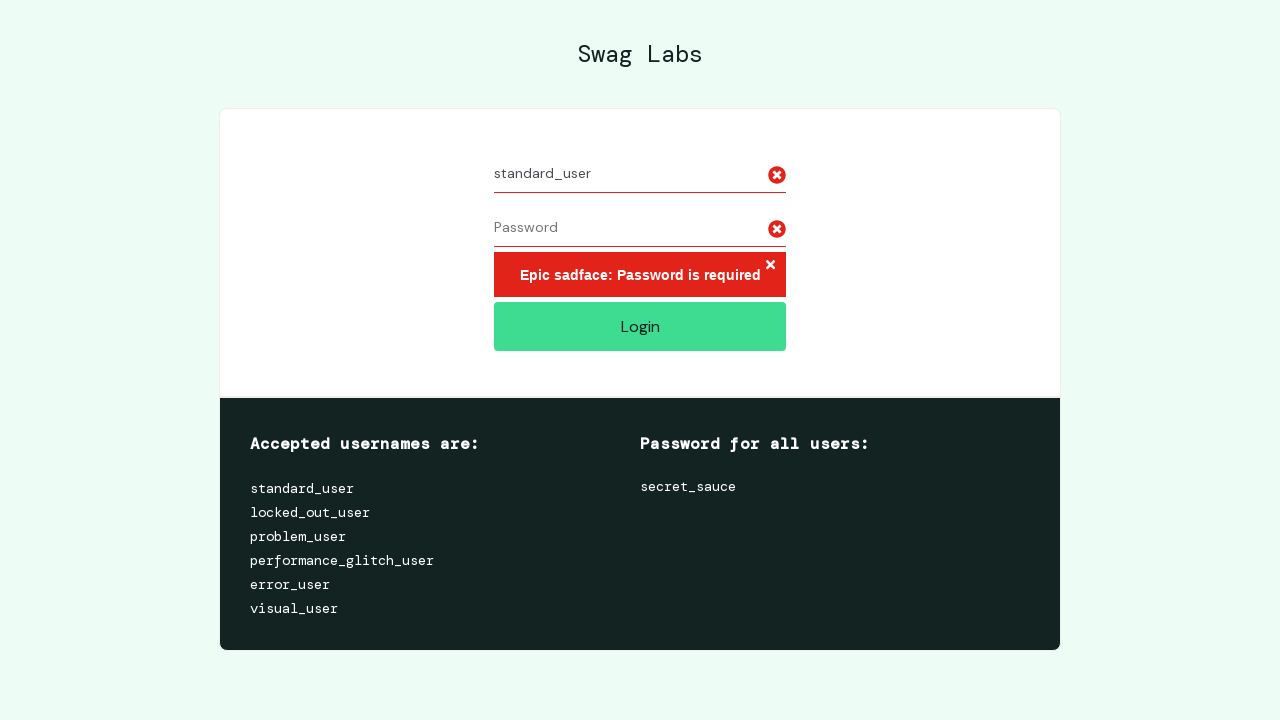